Navigates to a practice form and fills in the first name field

Starting URL: https://demoqa.com/automation-practice-form

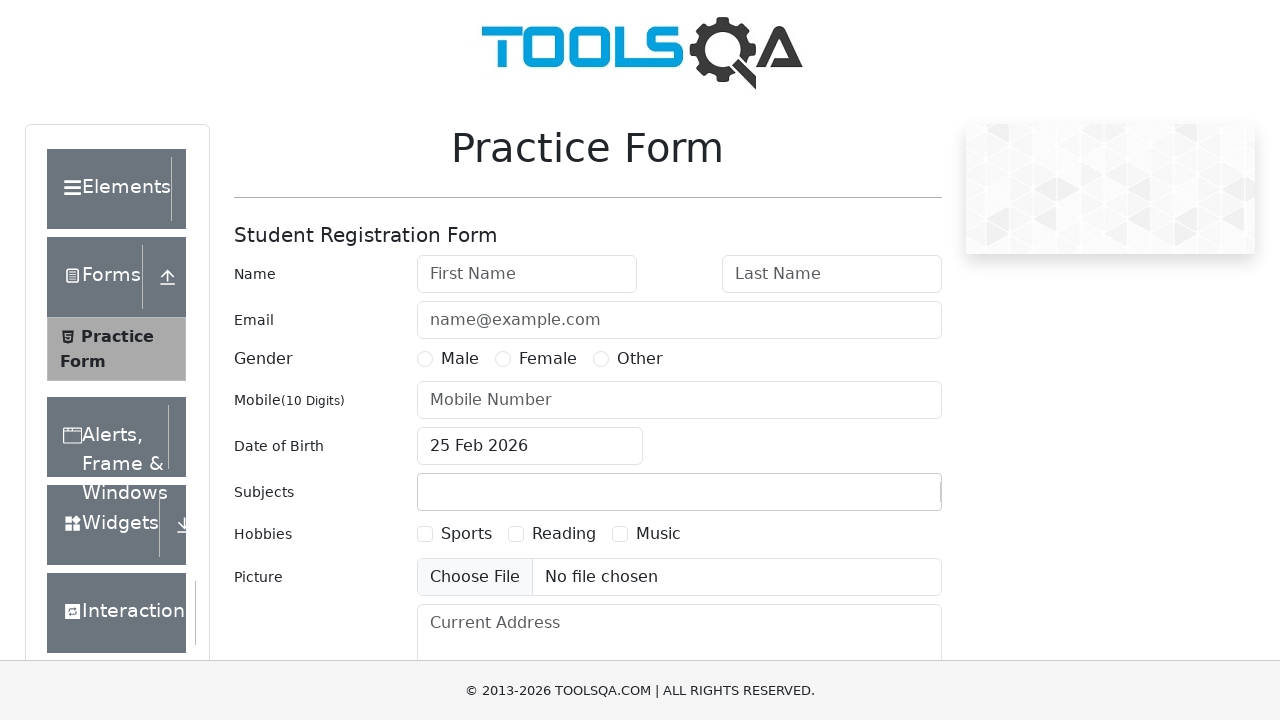

Clicked on the first name input field at (527, 274) on input[placeholder='First Name']
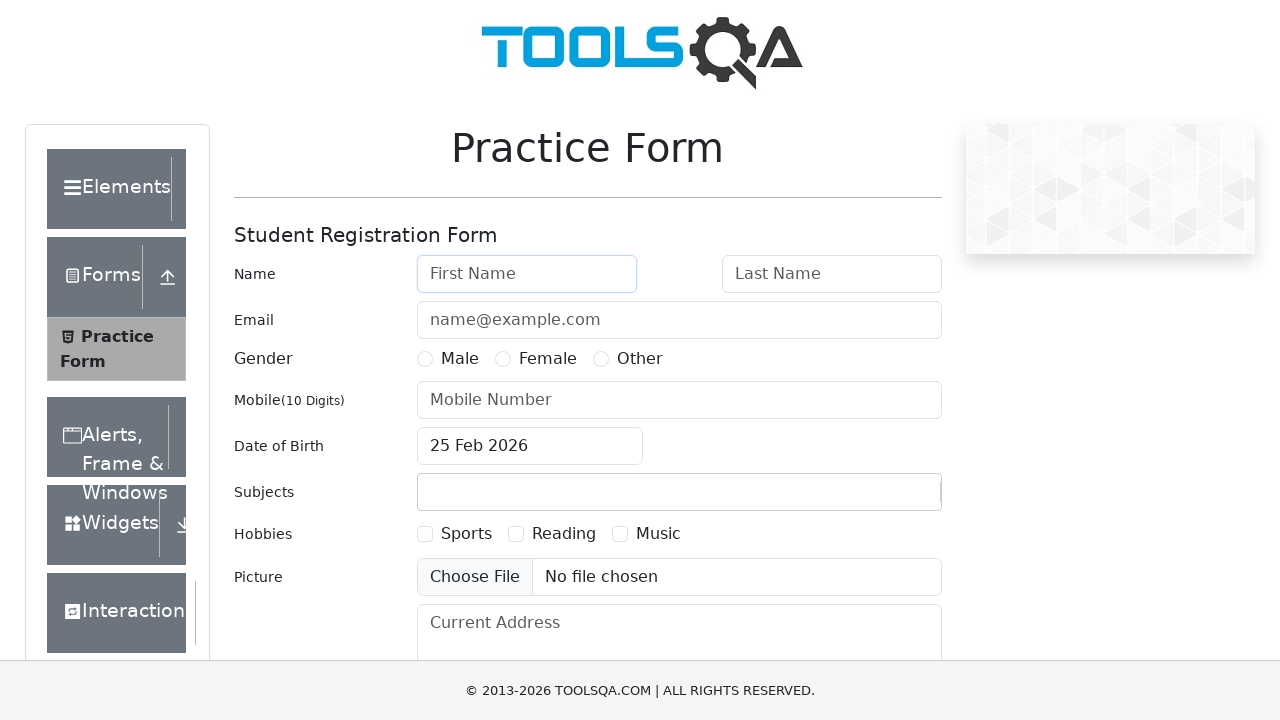

Filled first name field with 'Ruslan' on input[placeholder='First Name']
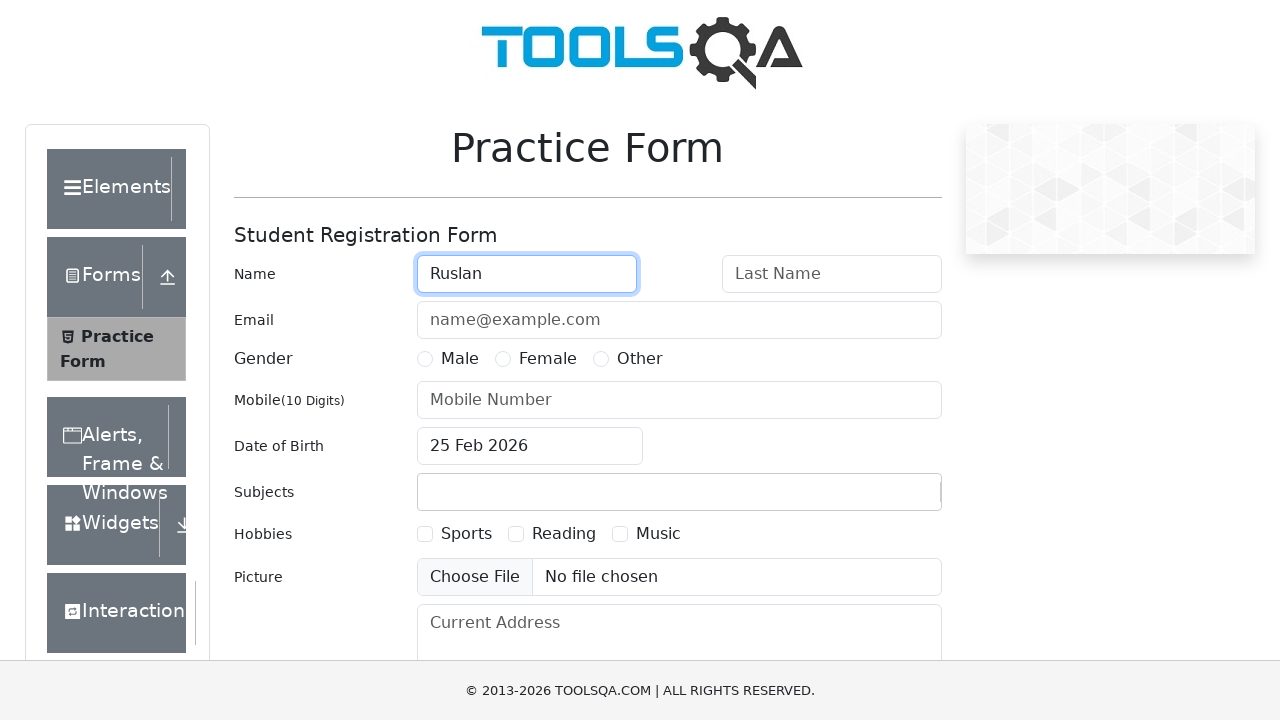

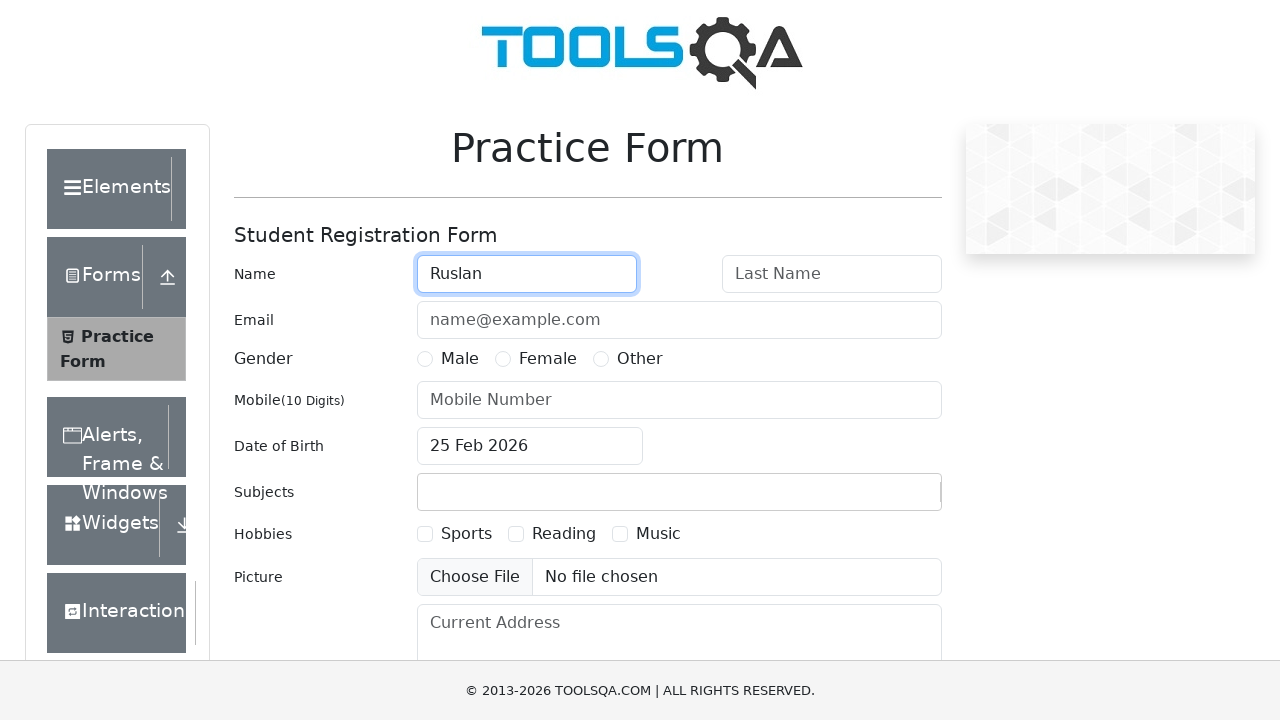